Navigates to MVN Repository homepage and verifies the page URL matches the expected value

Starting URL: https://mvnrepository.com

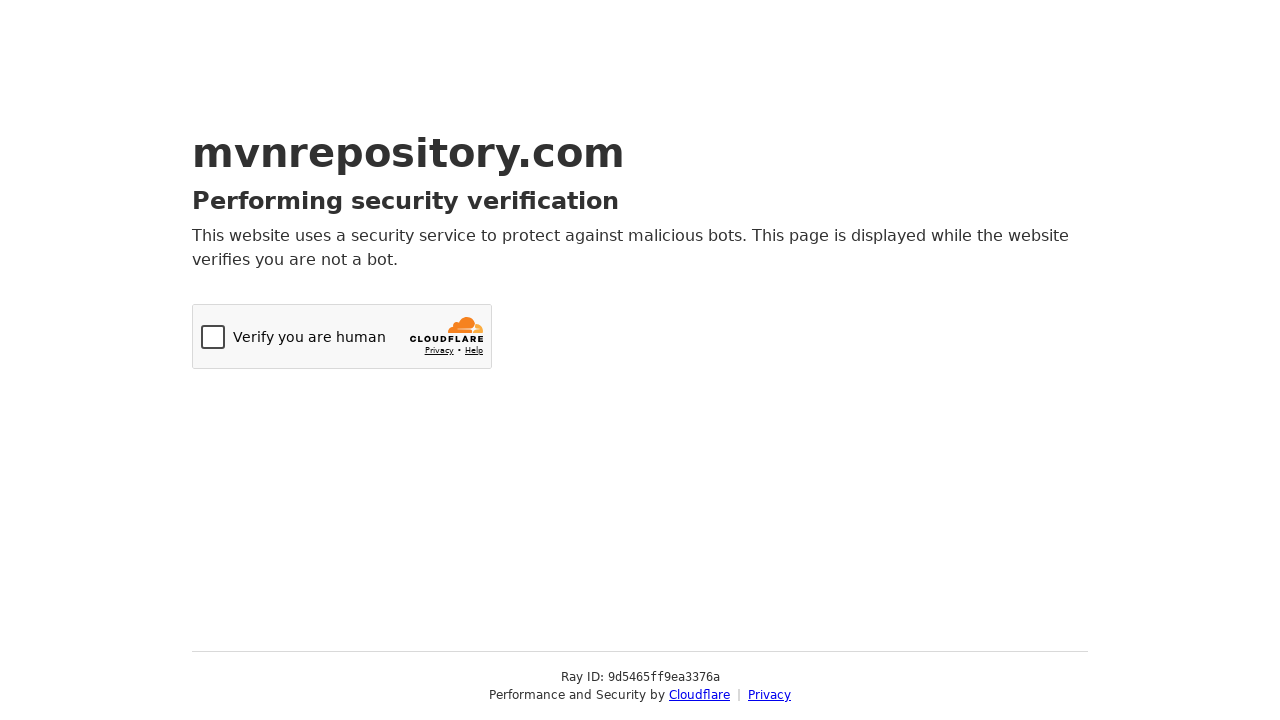

Navigated to MVN Repository homepage
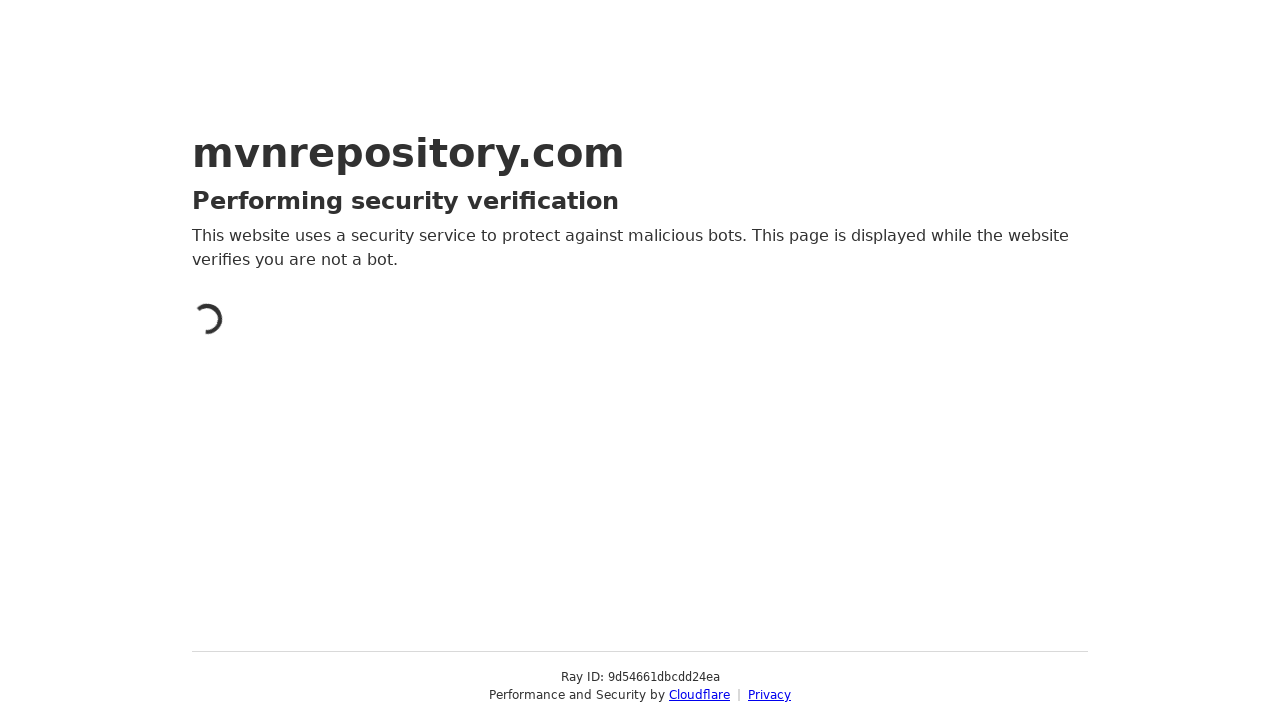

Verified page URL matches expected value for MVN Repository homepage
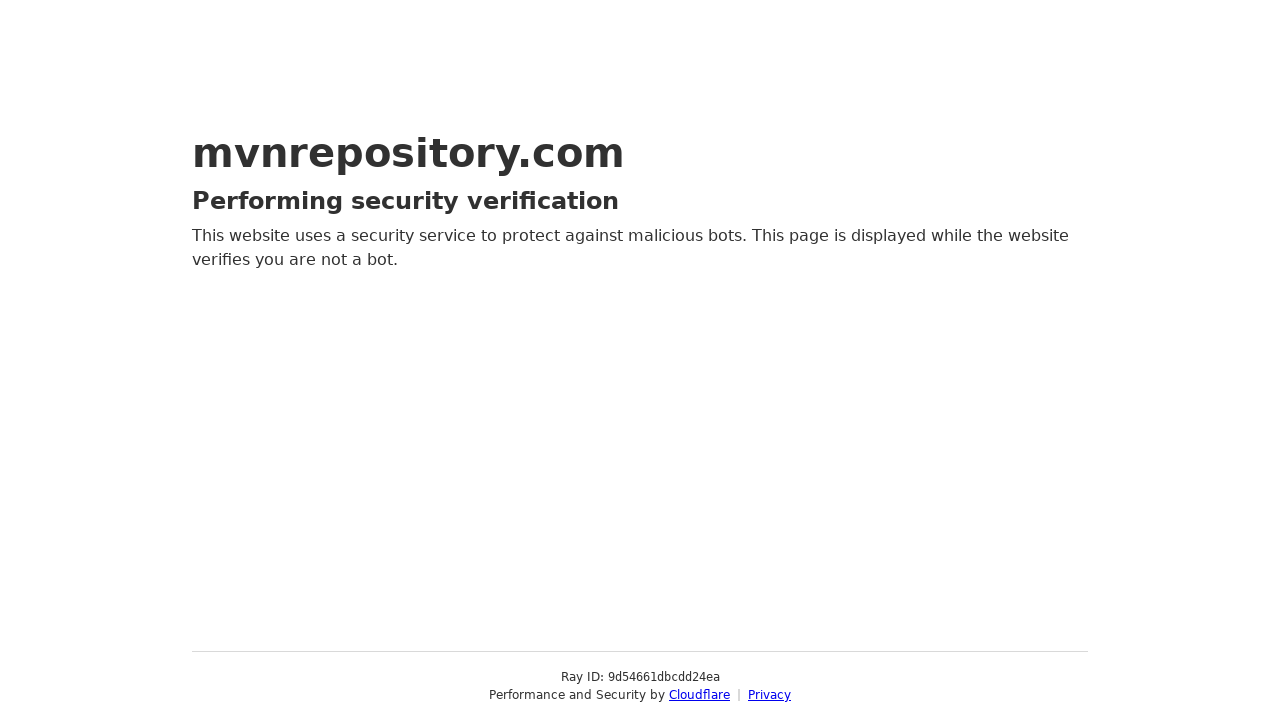

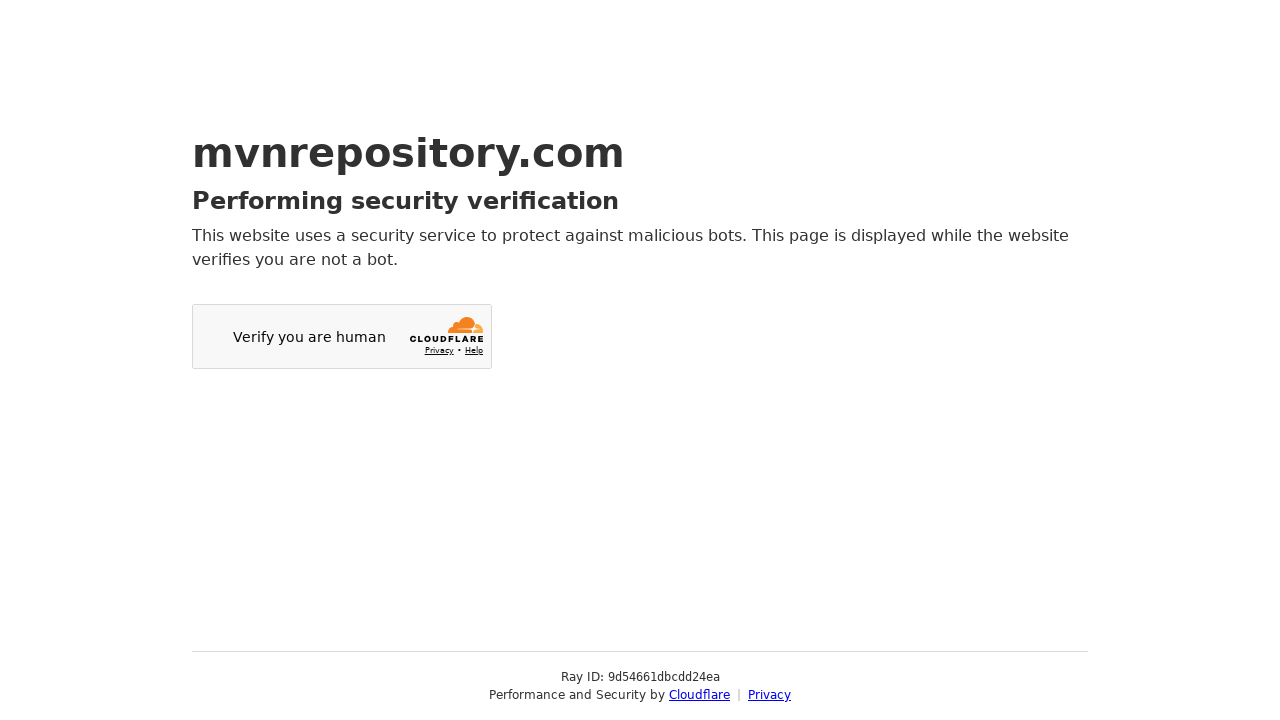